Tests calendar date picker functionality by clicking on the date input field and selecting a specific day (day 9) from the current month's calendar.

Starting URL: https://www.hyrtutorials.com/p/calendar-practice.html

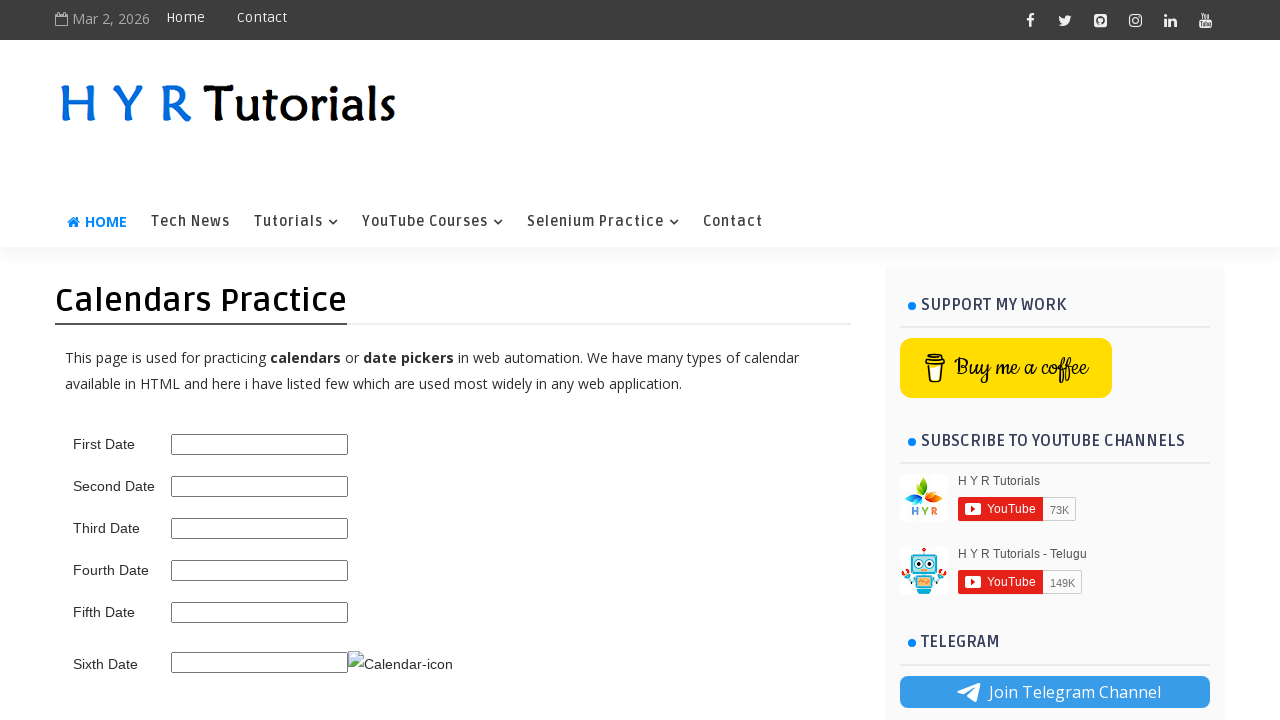

Clicked on the date picker input field to open the calendar at (260, 444) on #first_date_picker
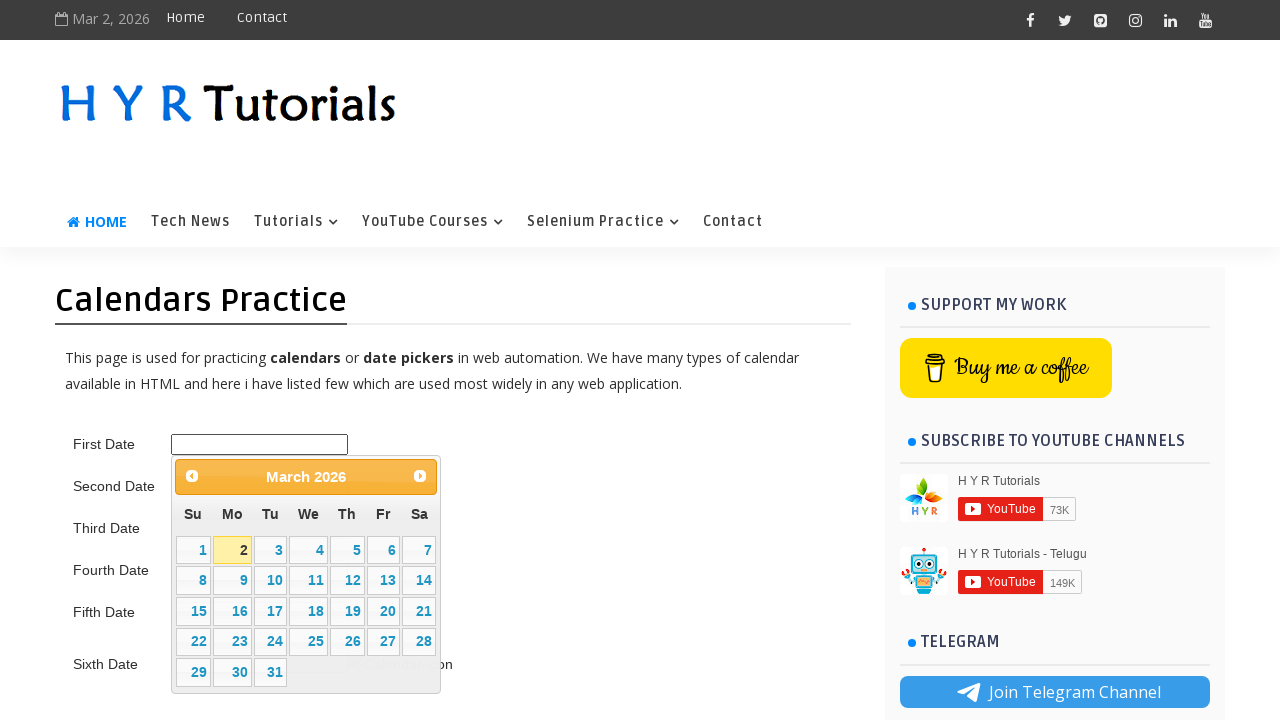

Selected day 15 from the calendar at (193, 611) on table.ui-datepicker-calendar a:text('15')
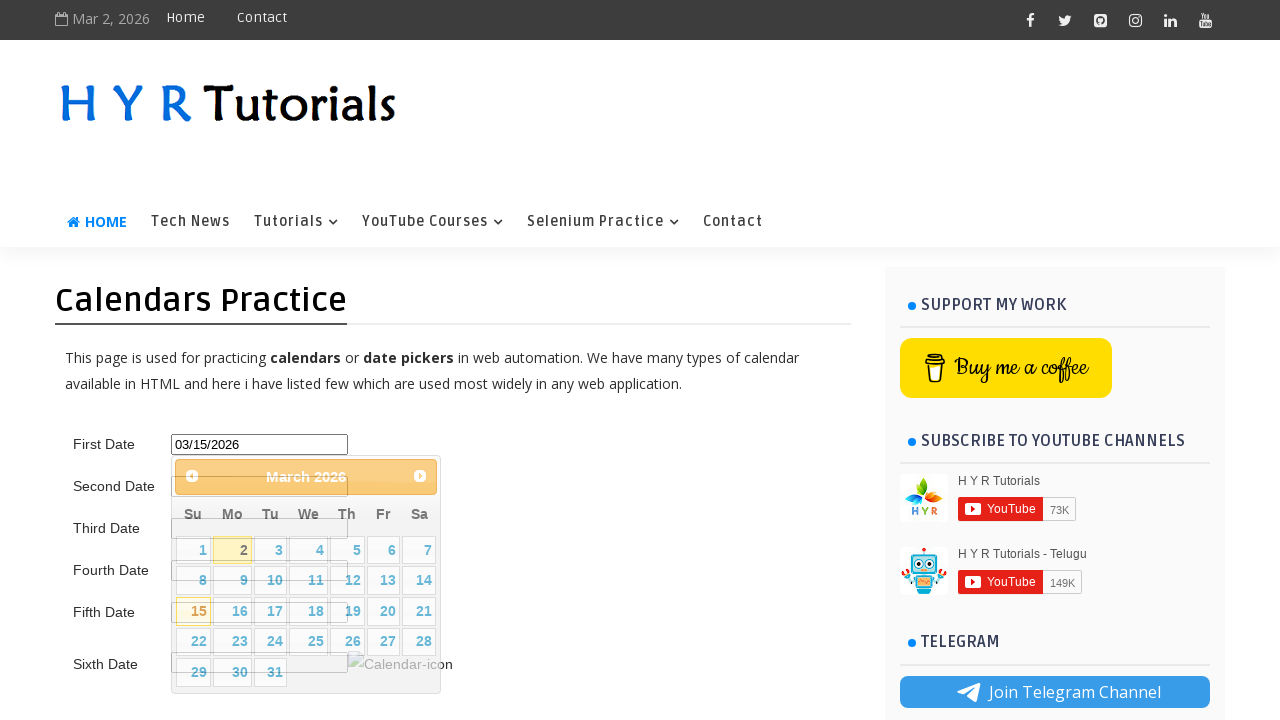

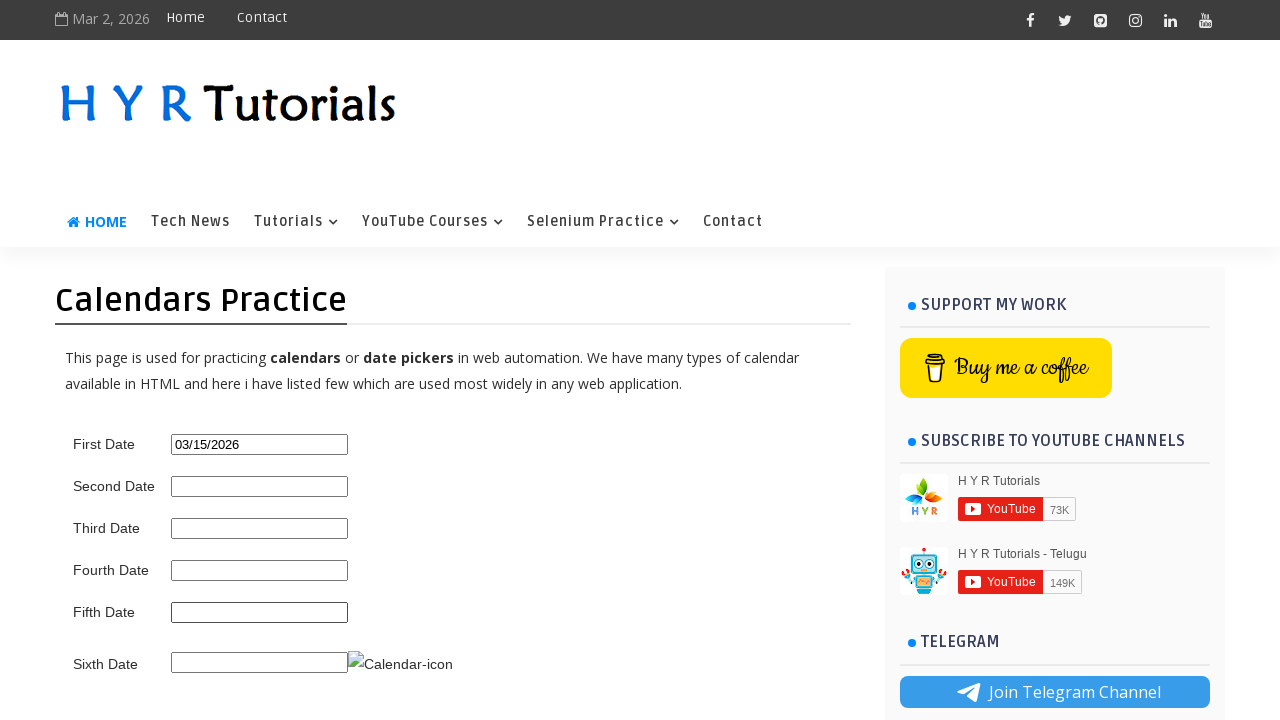